Tests file upload functionality by sending a file path to the upload input field and submitting the form, then verifying the uploaded filename is displayed.

Starting URL: http://the-internet.herokuapp.com/upload

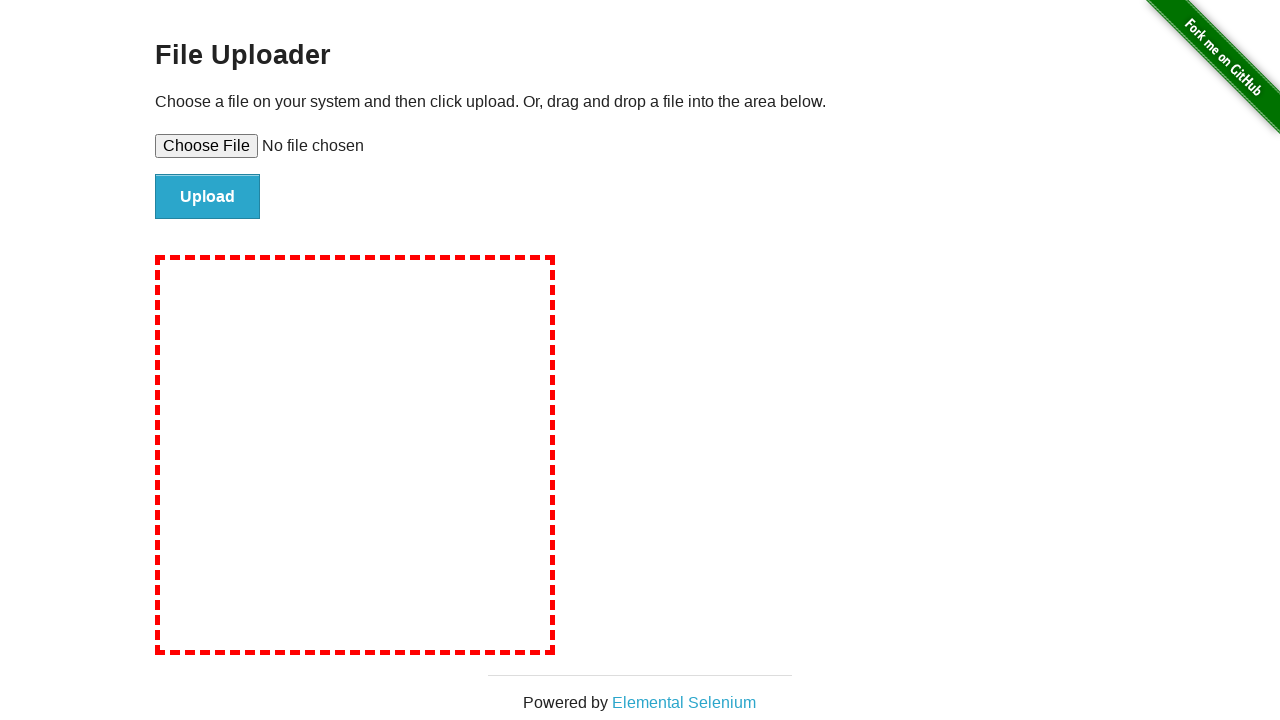

Created temporary test file for upload
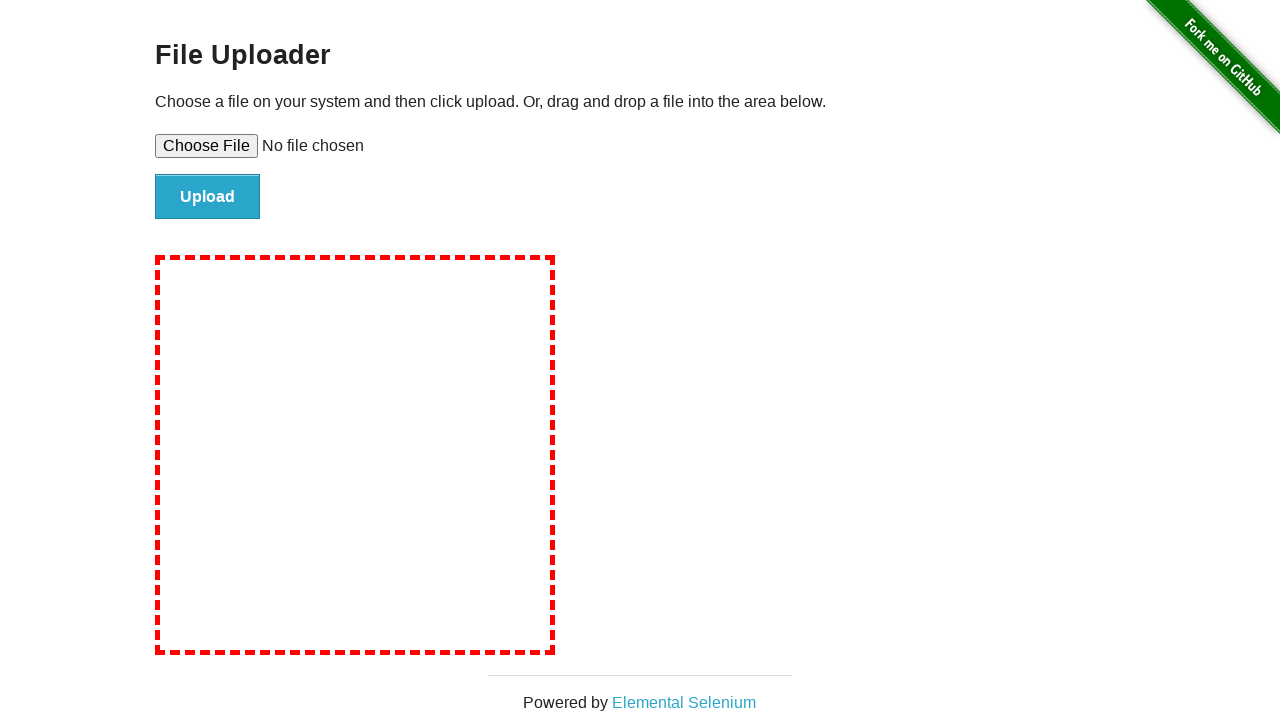

Set file input with path: /tmp/tmpls8g_ie2.txt
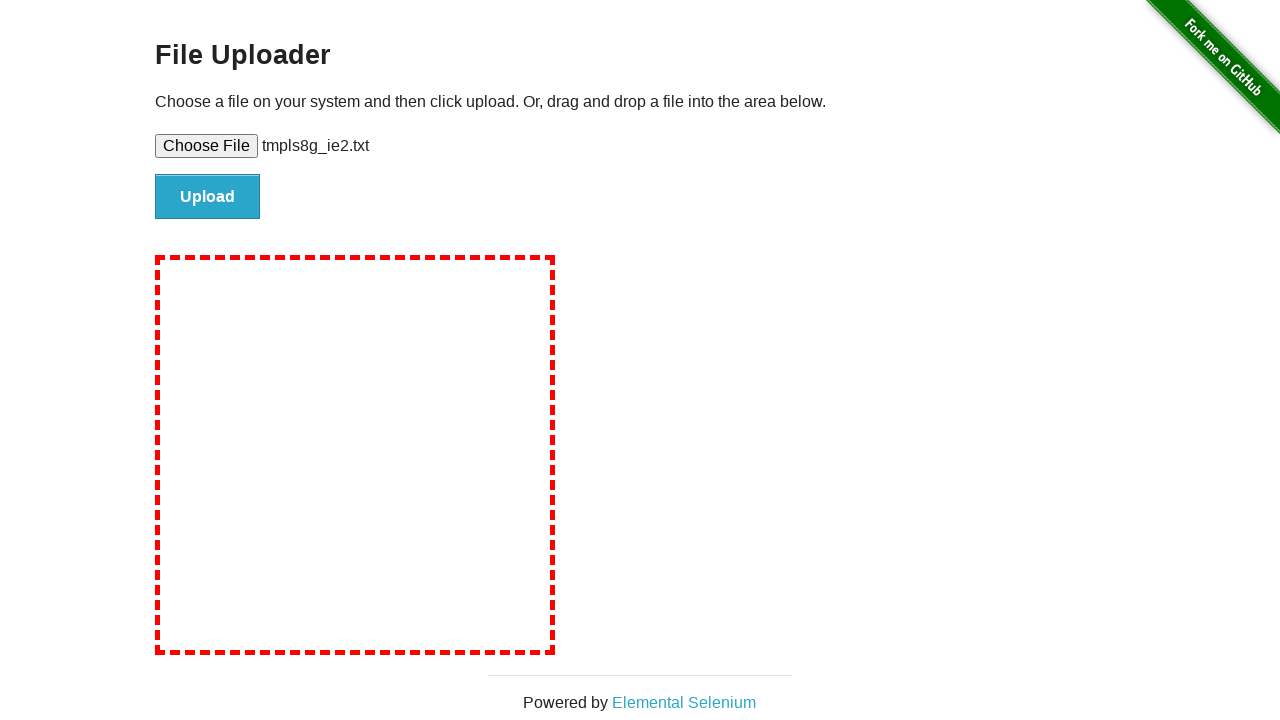

Clicked file upload submit button at (208, 197) on #file-submit
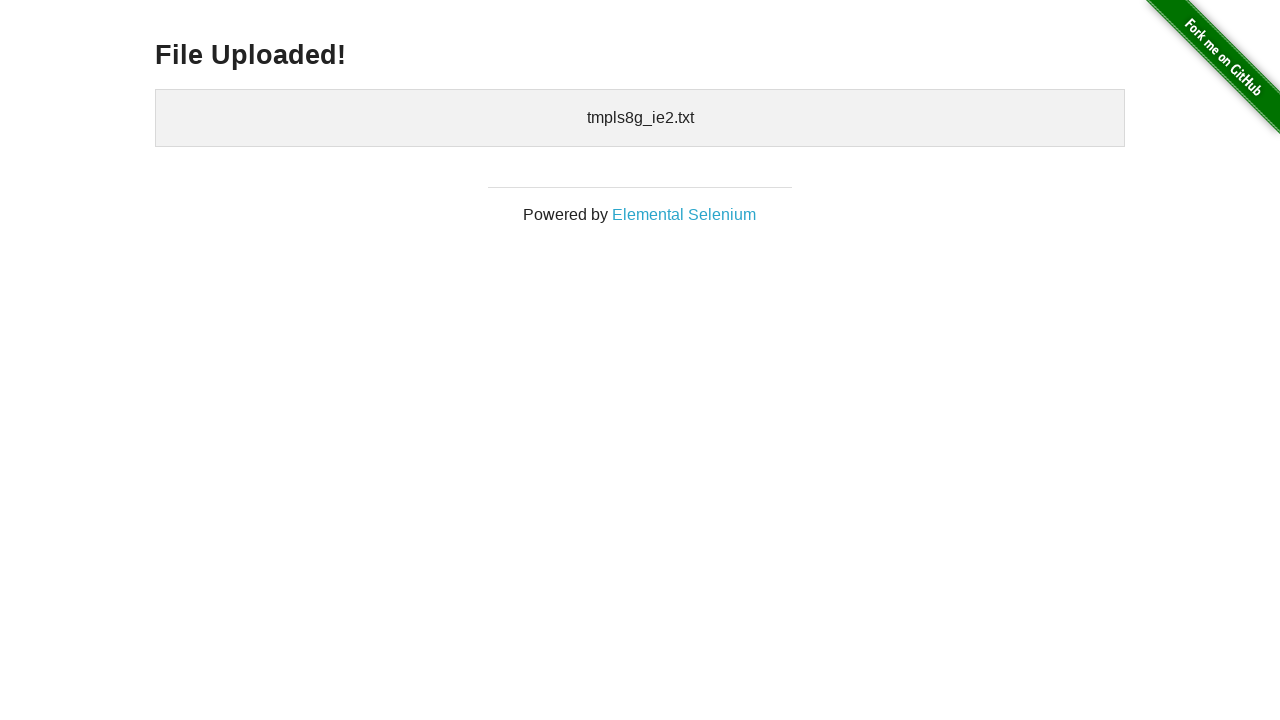

Verified uploaded file confirmation appeared on page
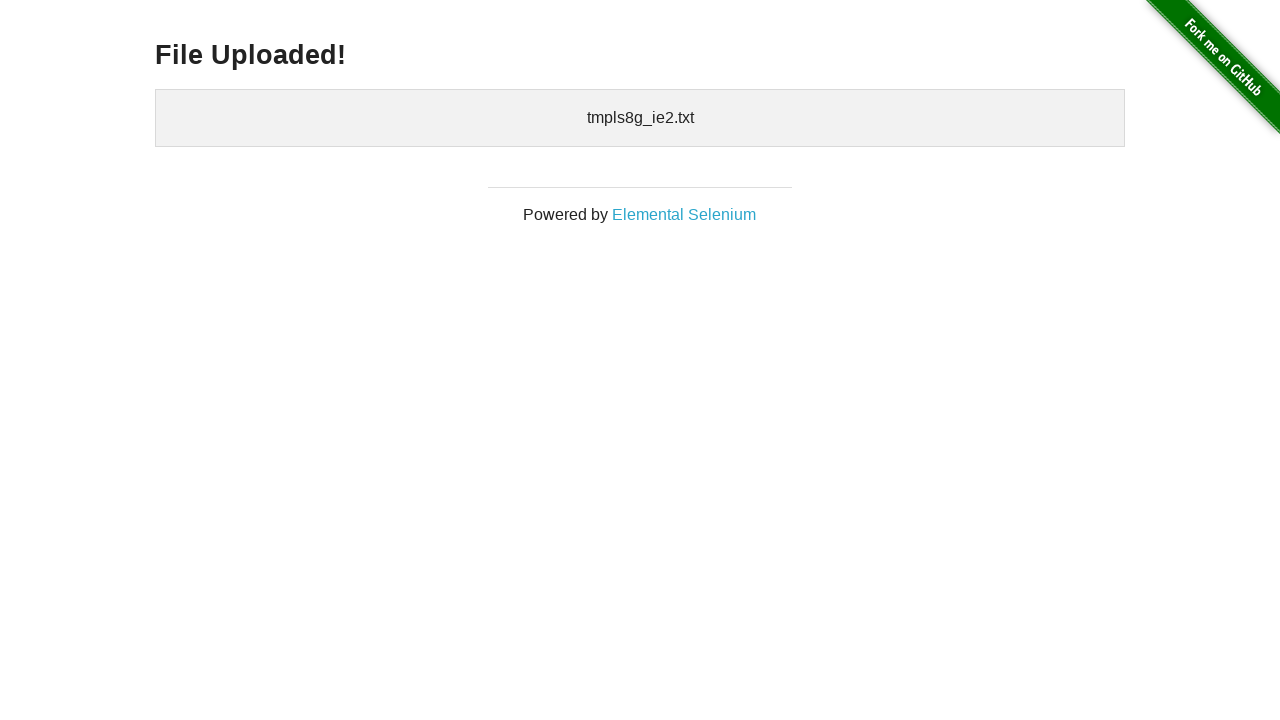

Cleaned up temporary test file
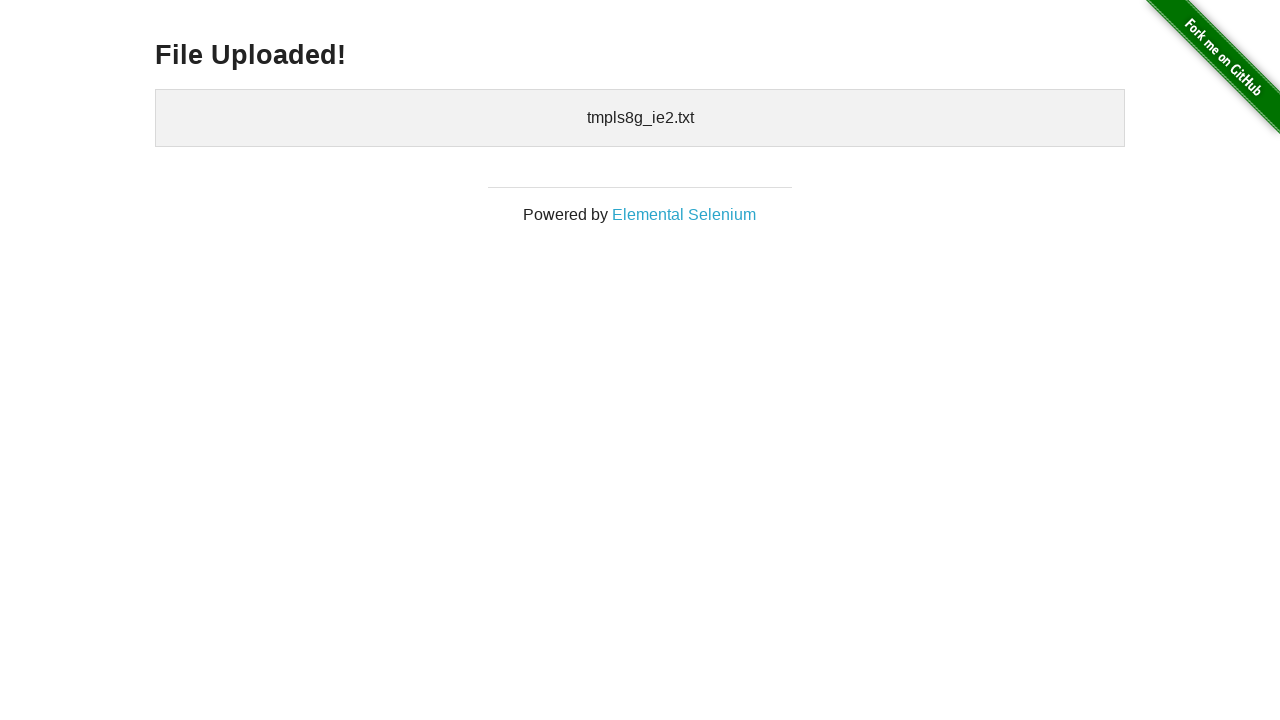

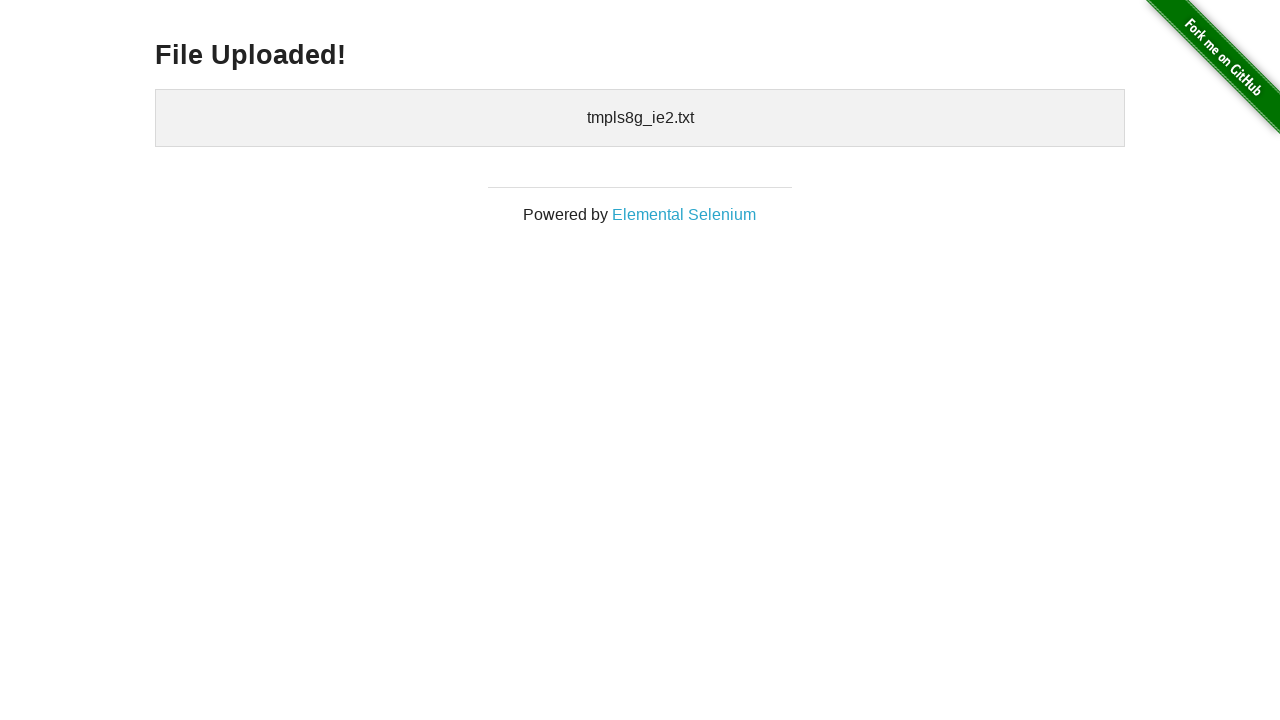